Tests adding multiple specific items (Pumpkin, Brocolli, Cucumber) to a shopping cart by iterating through product listings and clicking "ADD TO CART" for matching items.

Starting URL: https://rahulshettyacademy.com/seleniumPractise

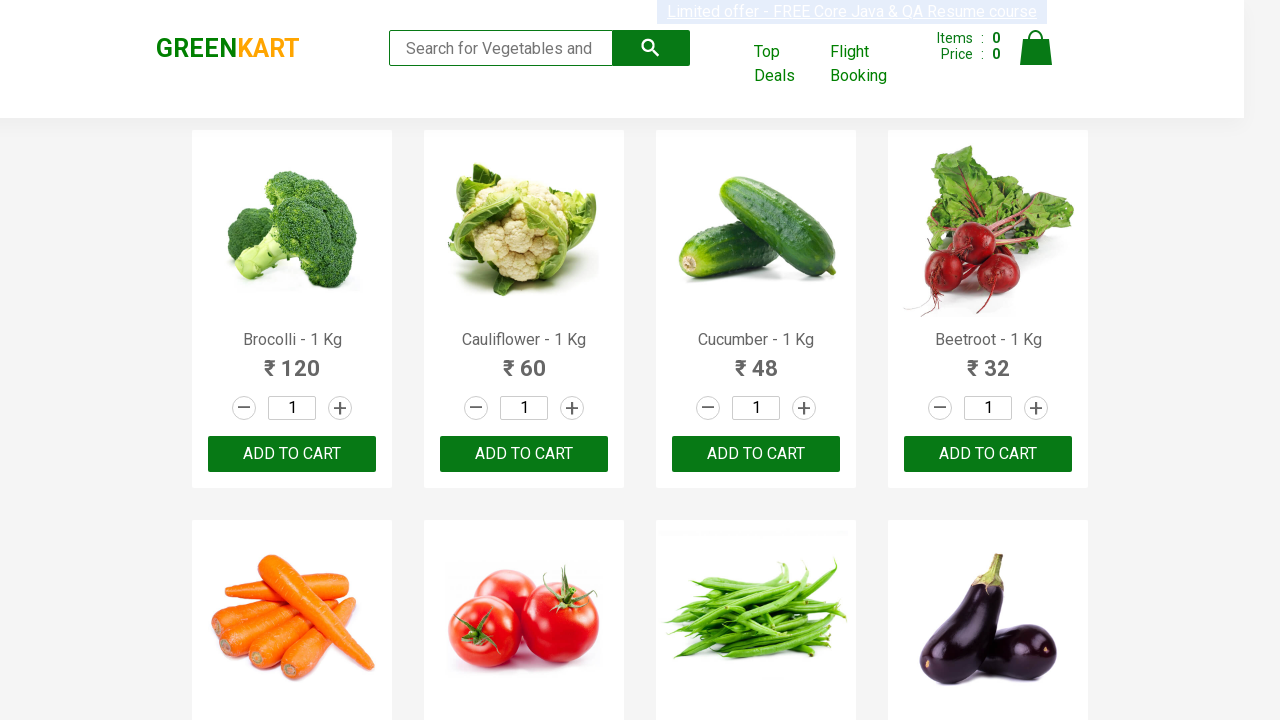

Defined items needed: Pumpkin, Brocolli, Cucumber
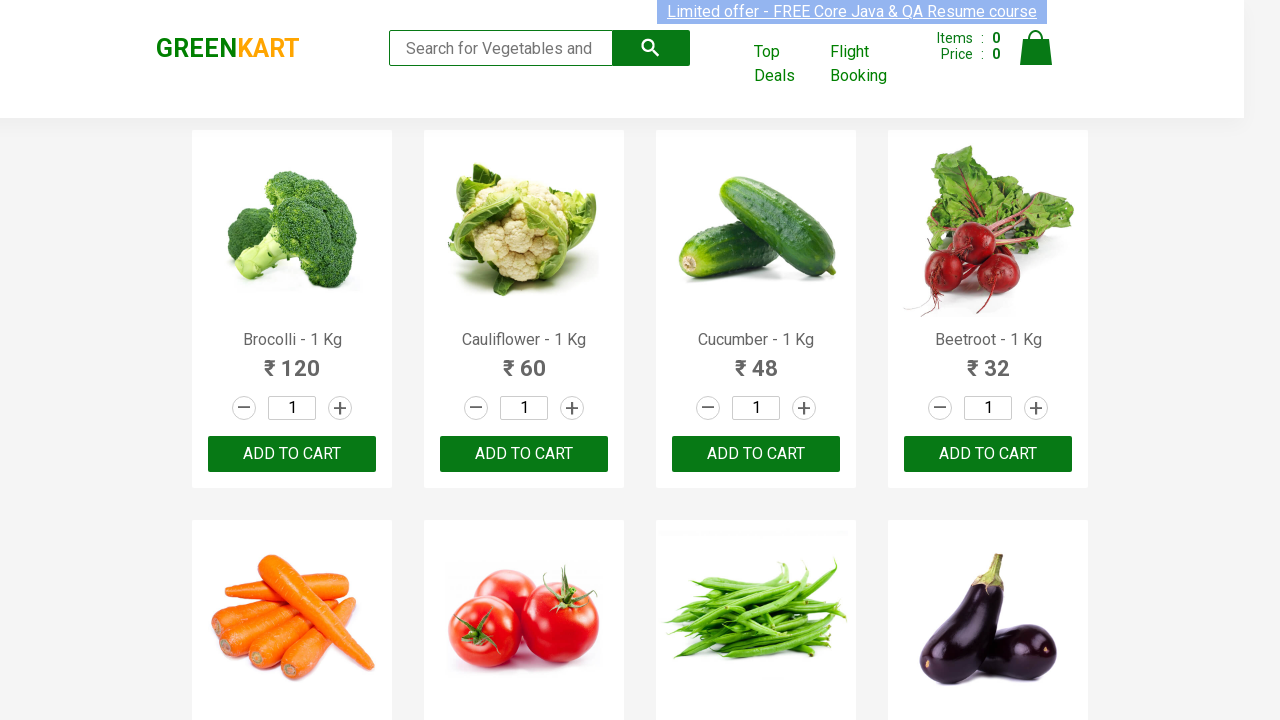

Waited for product names to load on page
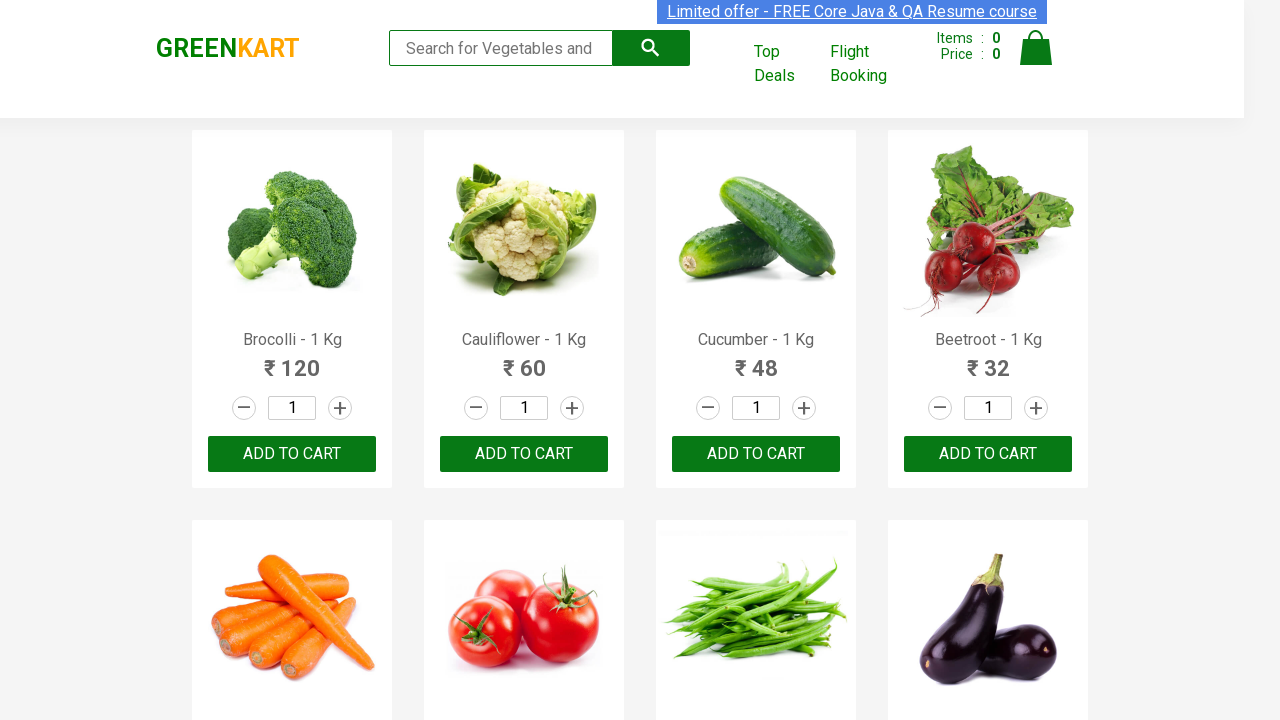

Located all product name elements
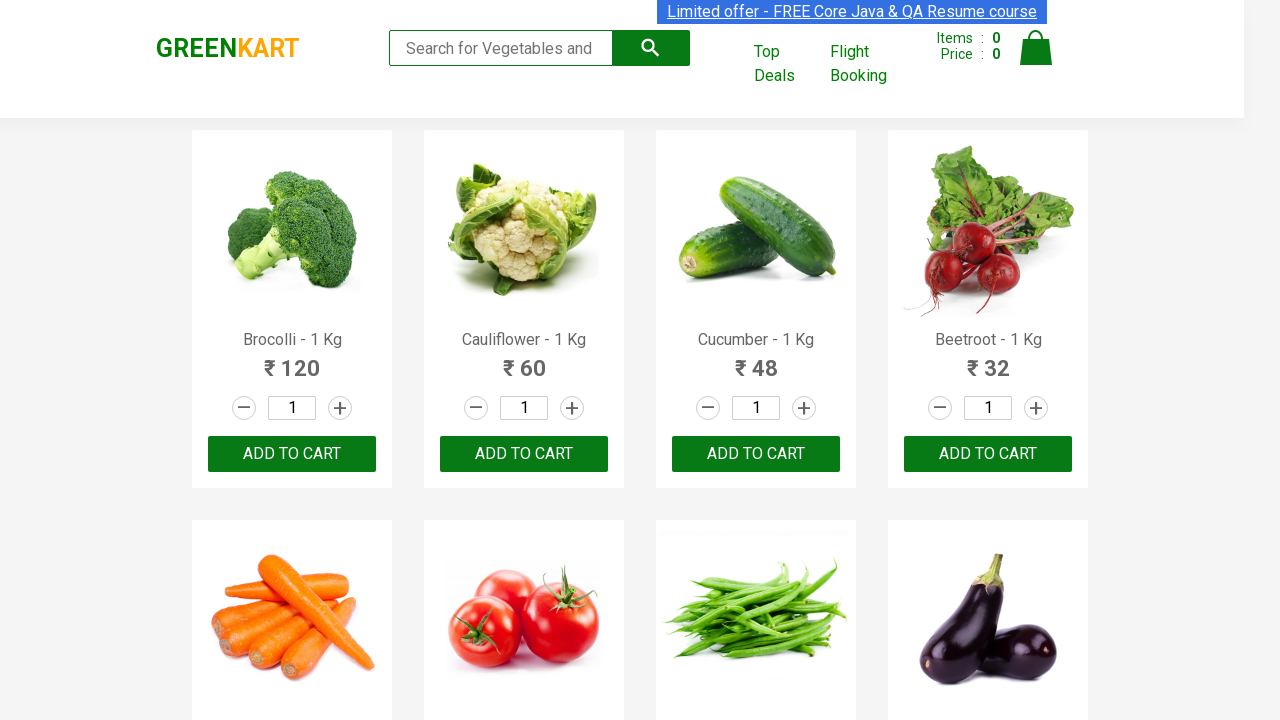

Found 30 products on page
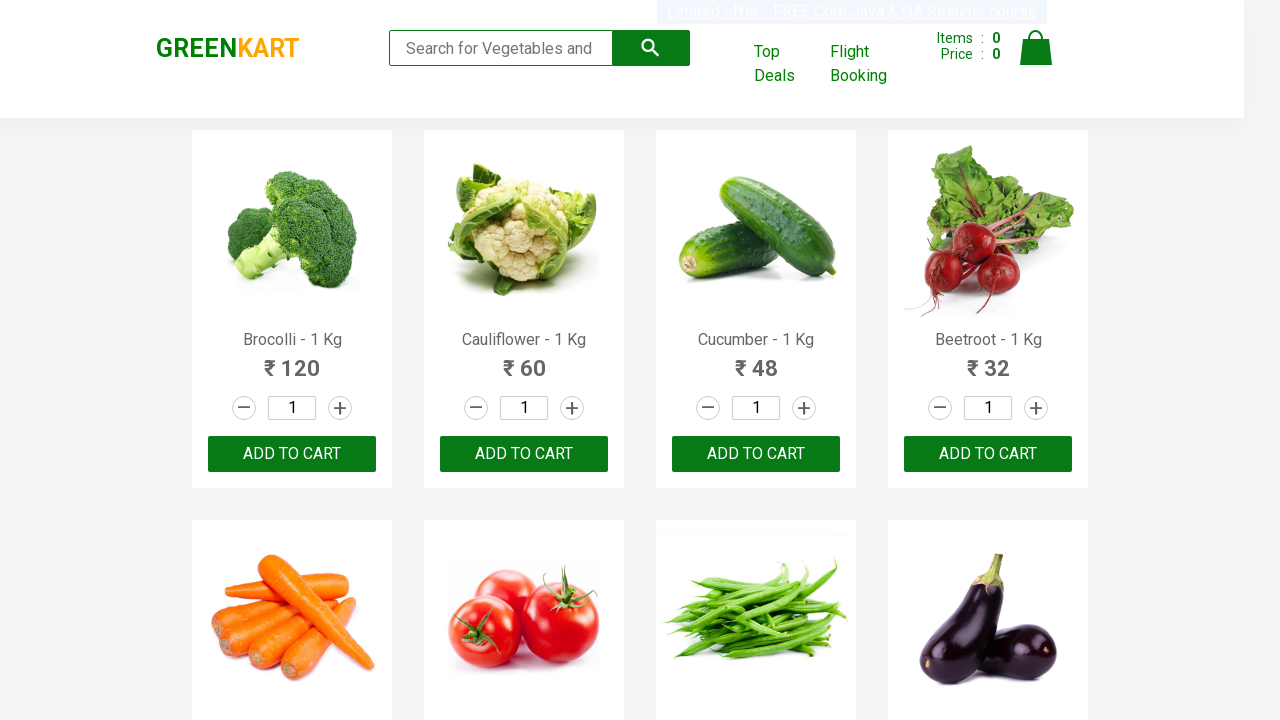

Retrieved text from product 1: 'Brocolli - 1 Kg'
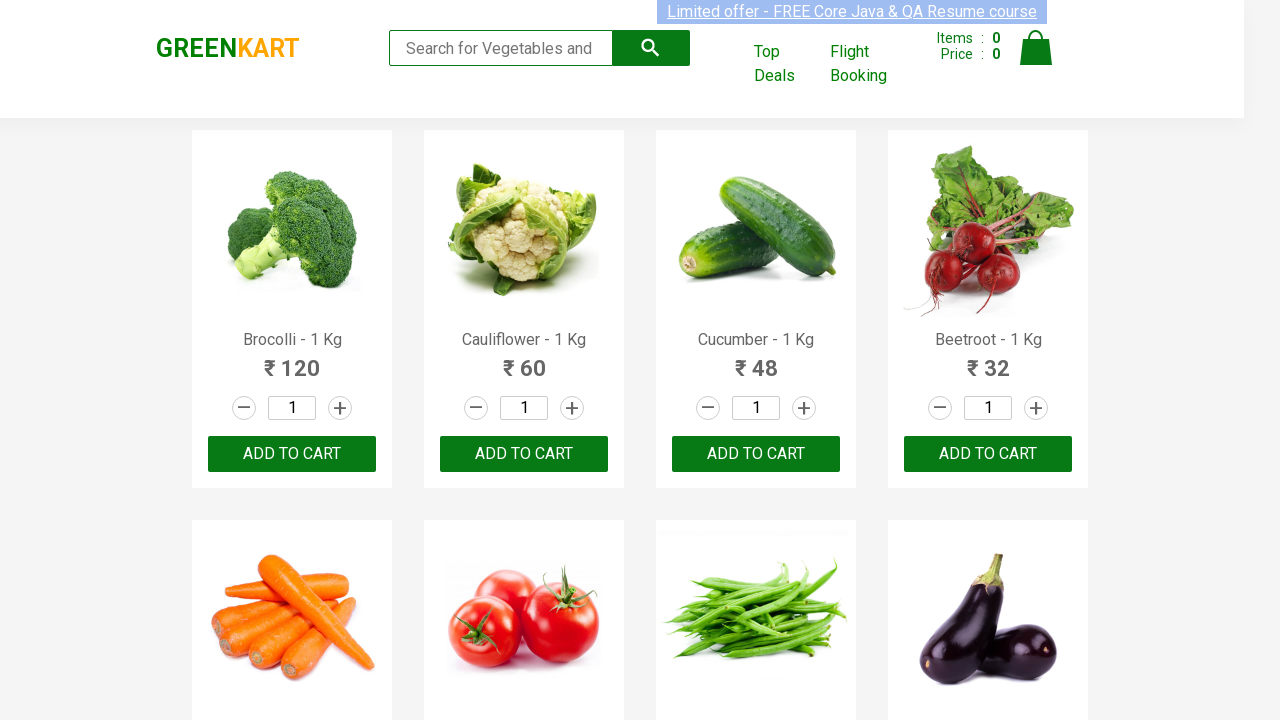

Trimmed product name to: 'Brocolli'
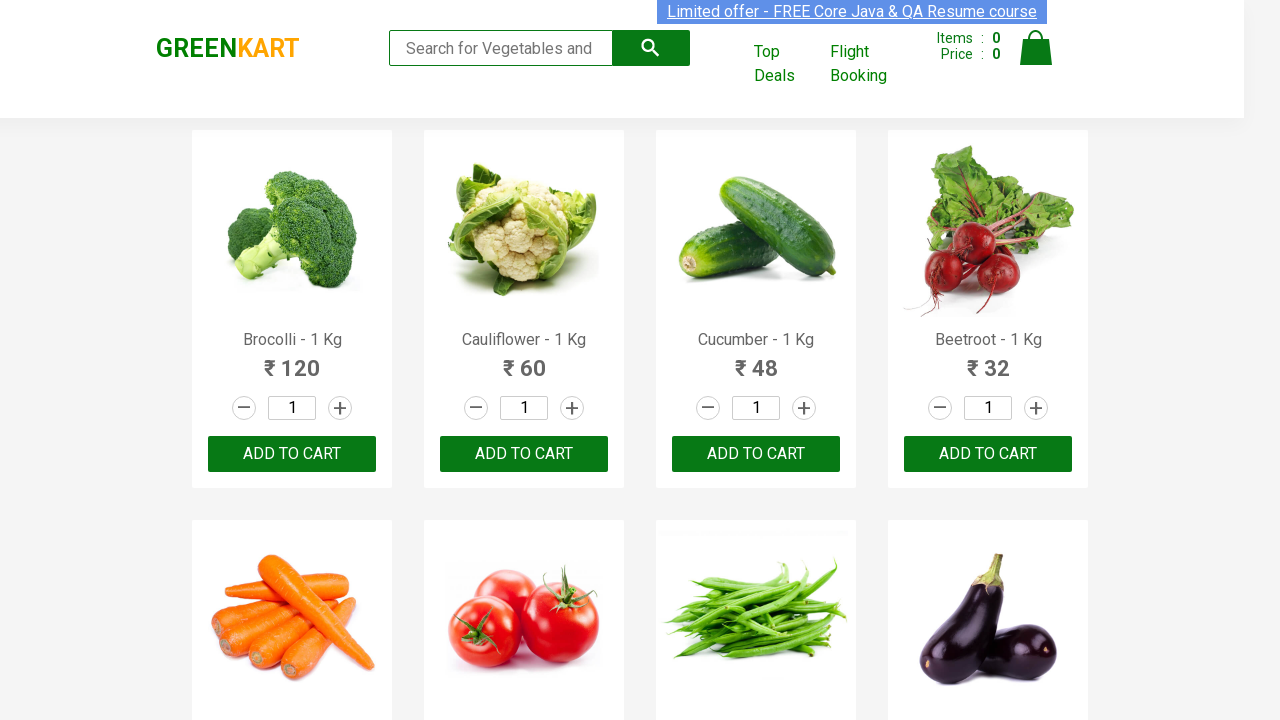

Clicked 'ADD TO CART' for Brocolli at (292, 454) on xpath=//button[text()='ADD TO CART'] >> nth=0
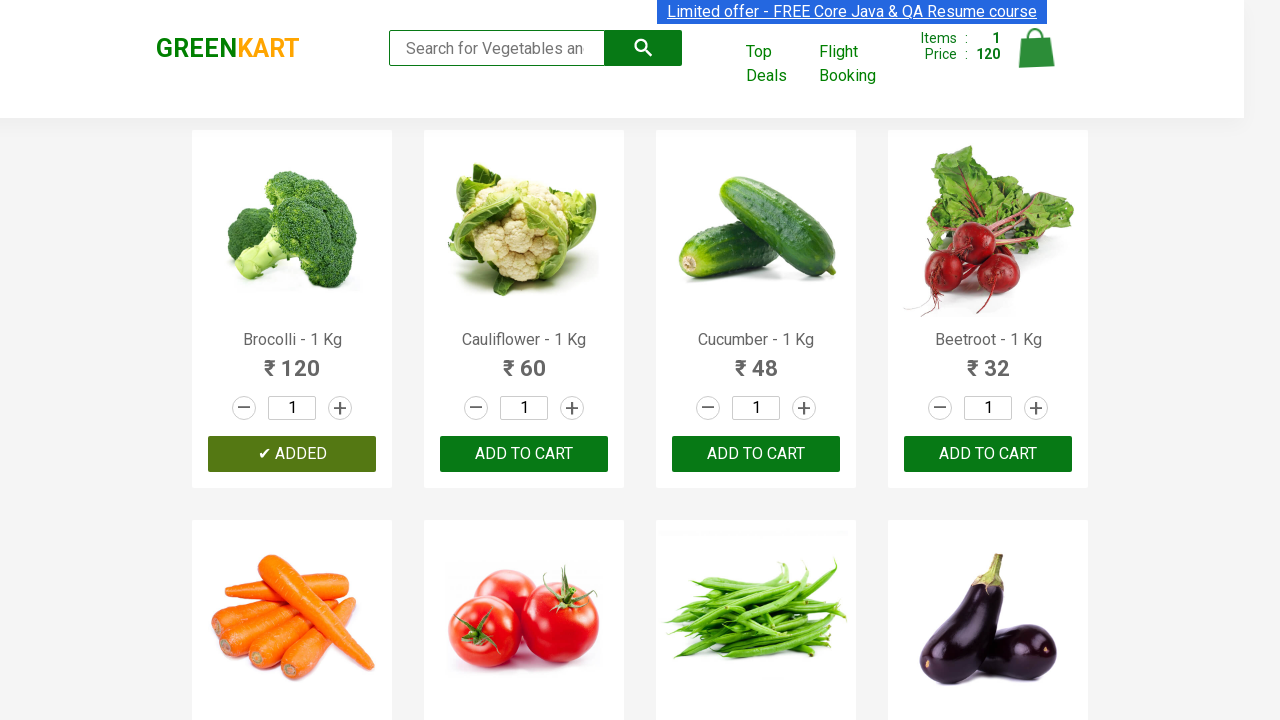

Item count increased to 1 of 3
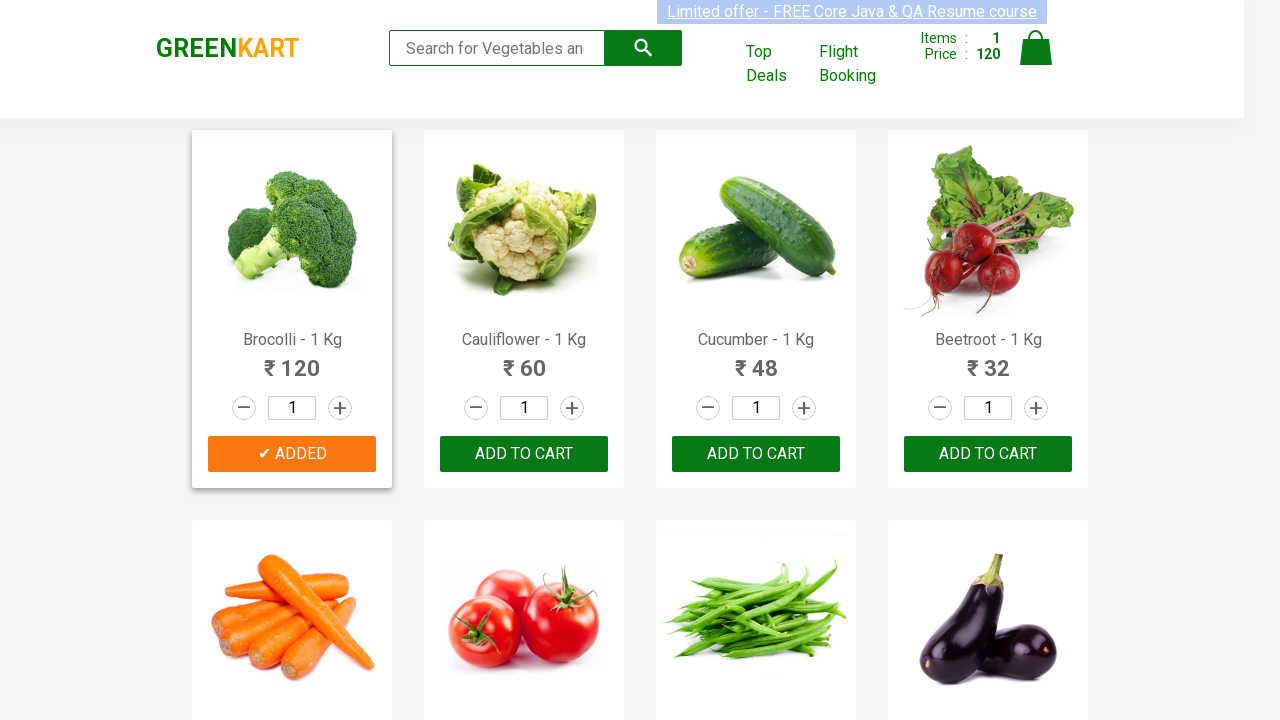

Retrieved text from product 2: 'Cauliflower - 1 Kg'
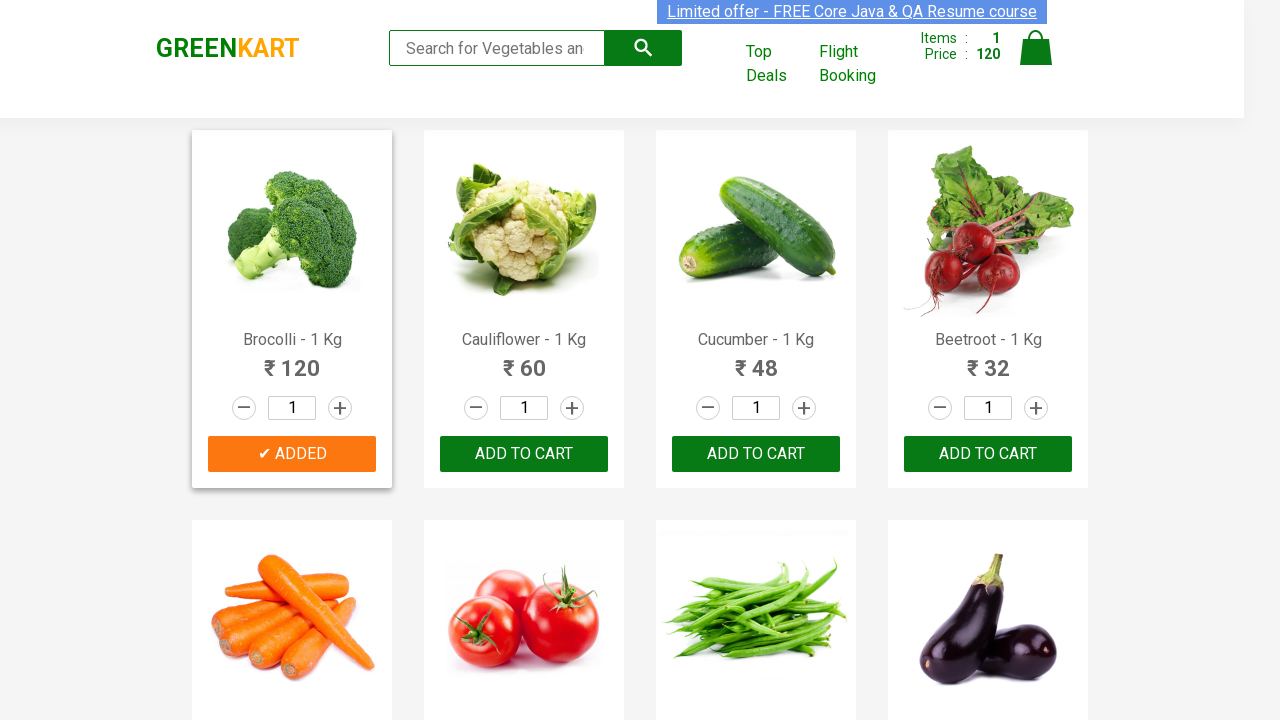

Trimmed product name to: 'Cauliflower'
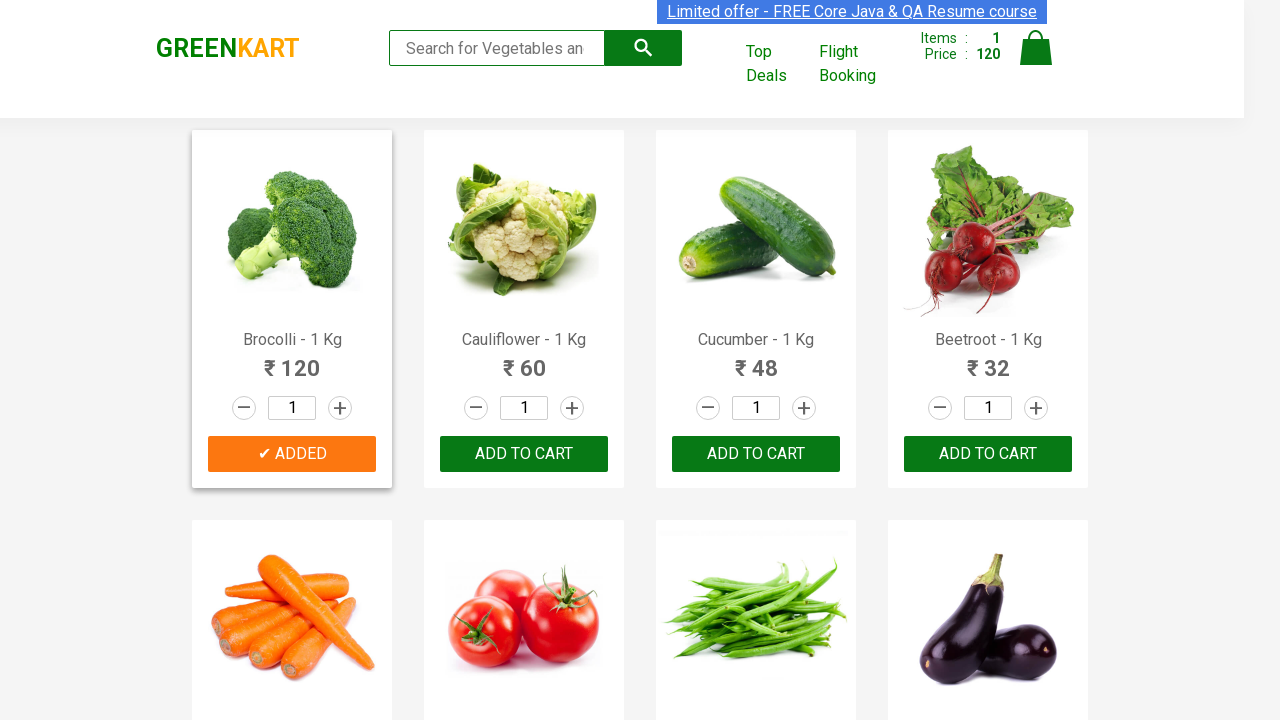

Retrieved text from product 3: 'Cucumber - 1 Kg'
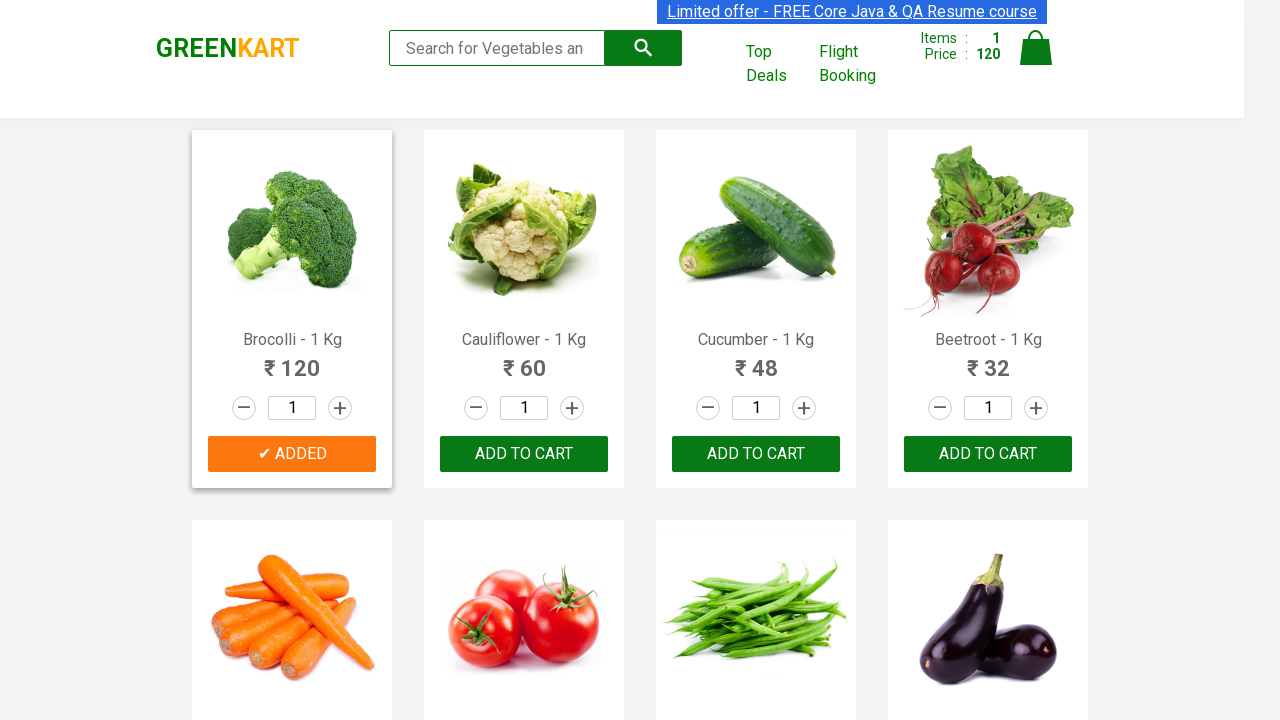

Trimmed product name to: 'Cucumber'
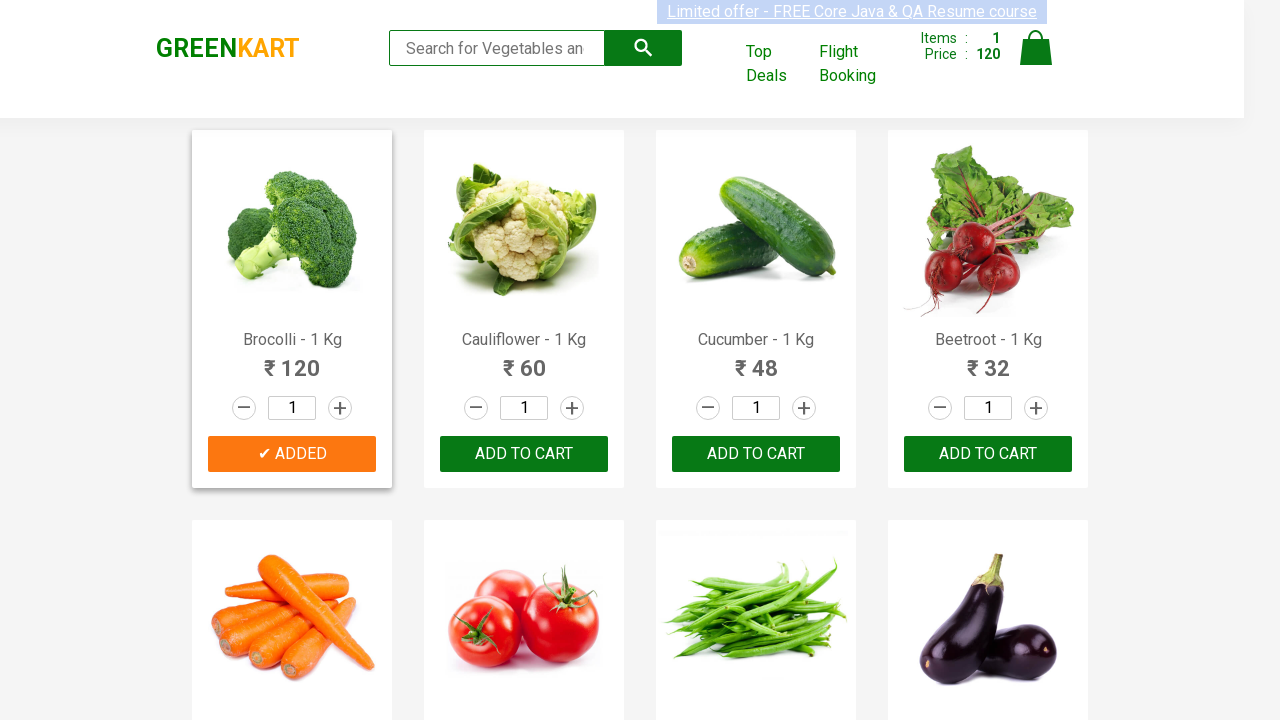

Clicked 'ADD TO CART' for Cucumber at (988, 454) on xpath=//button[text()='ADD TO CART'] >> nth=2
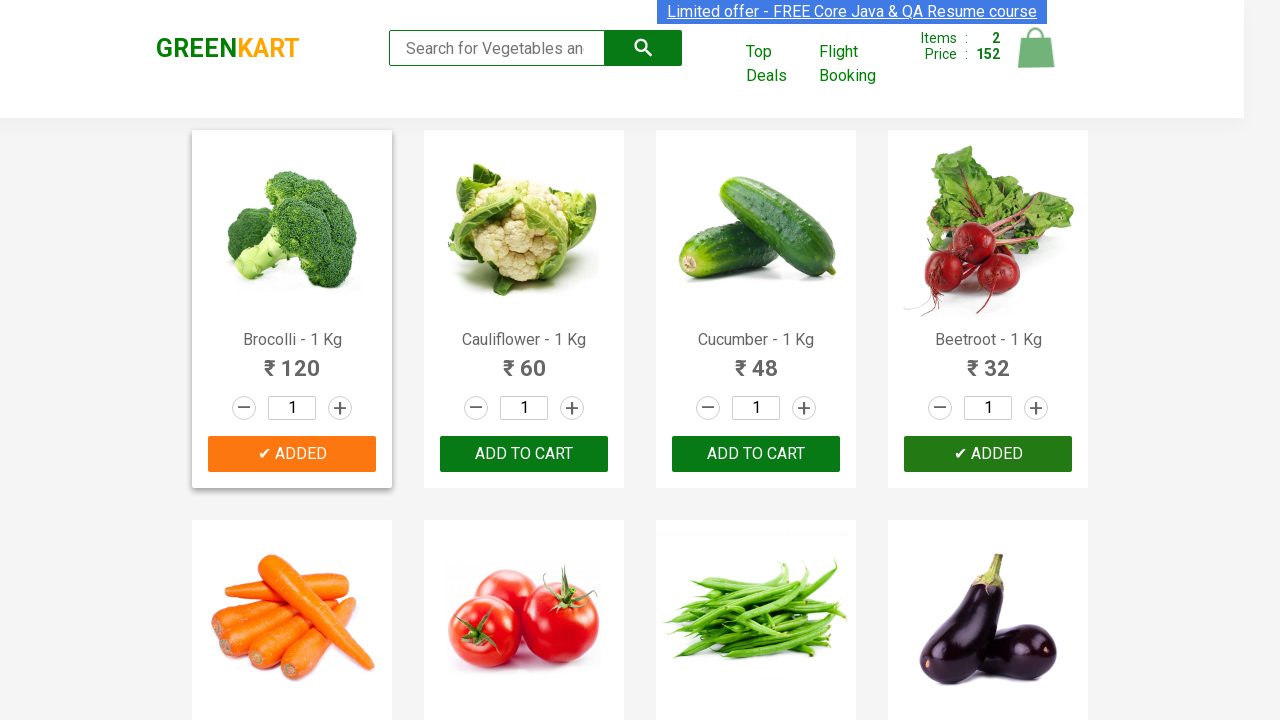

Item count increased to 2 of 3
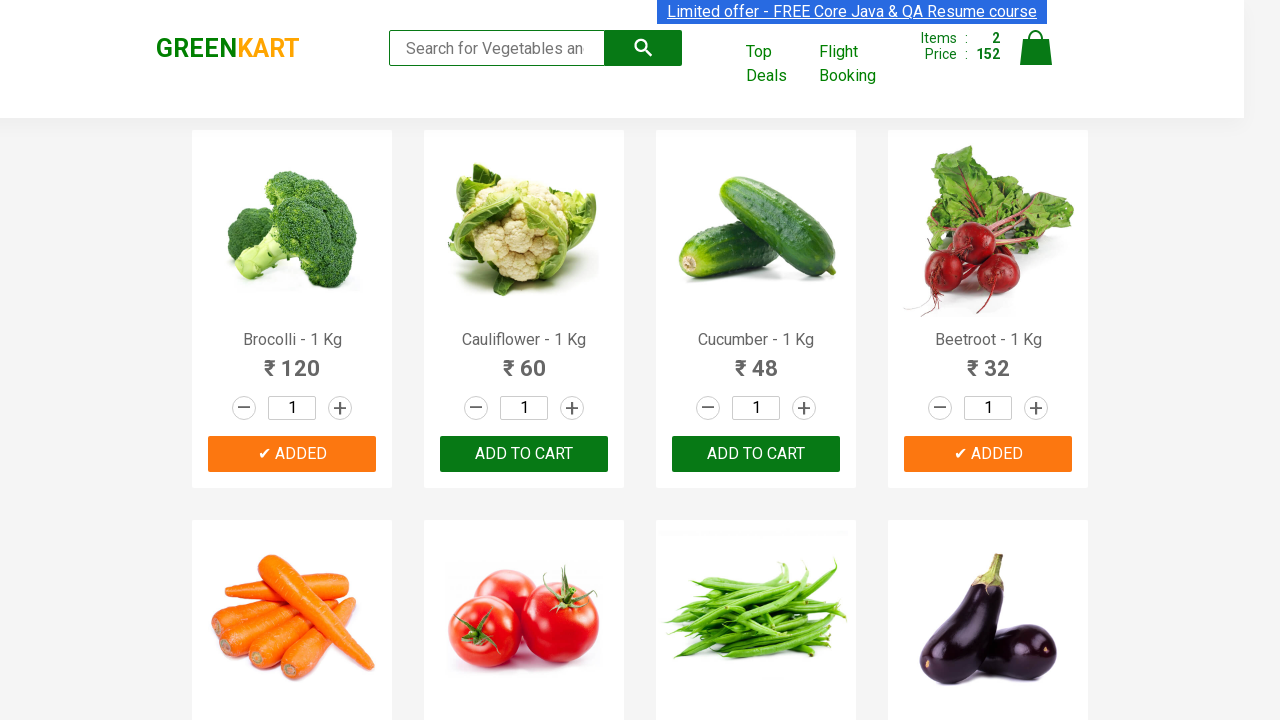

Retrieved text from product 4: 'Beetroot - 1 Kg'
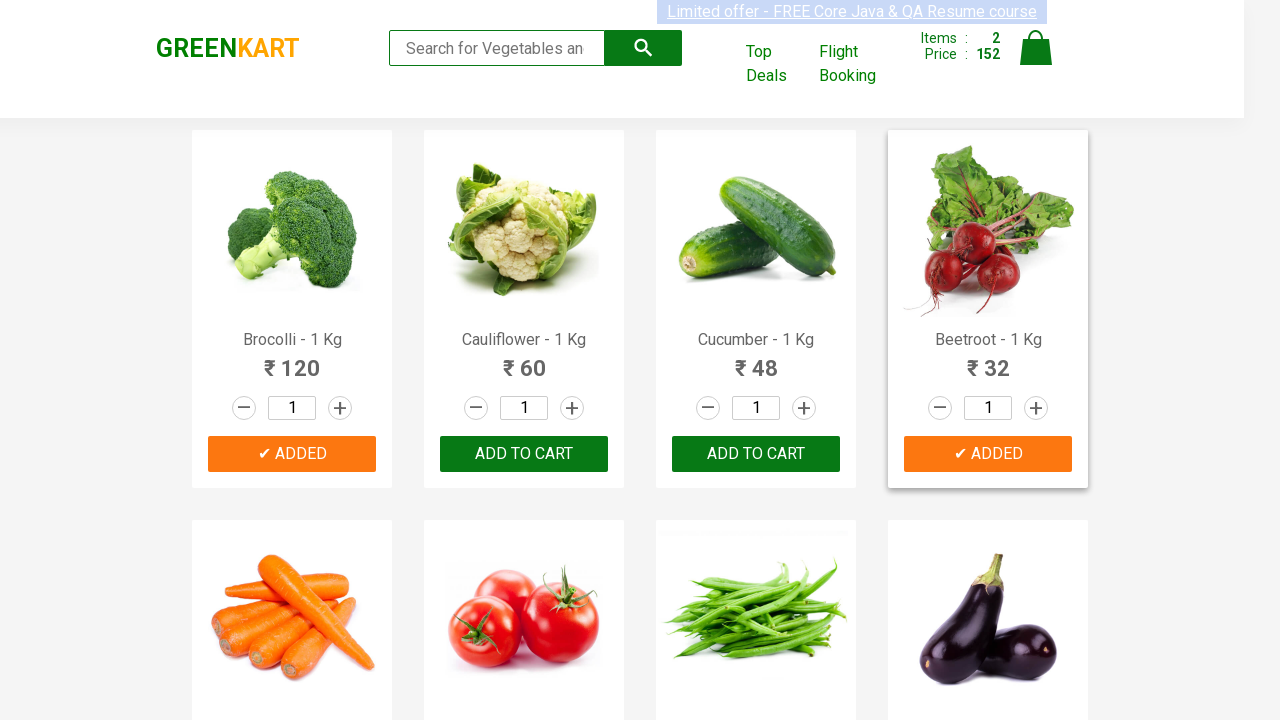

Trimmed product name to: 'Beetroot'
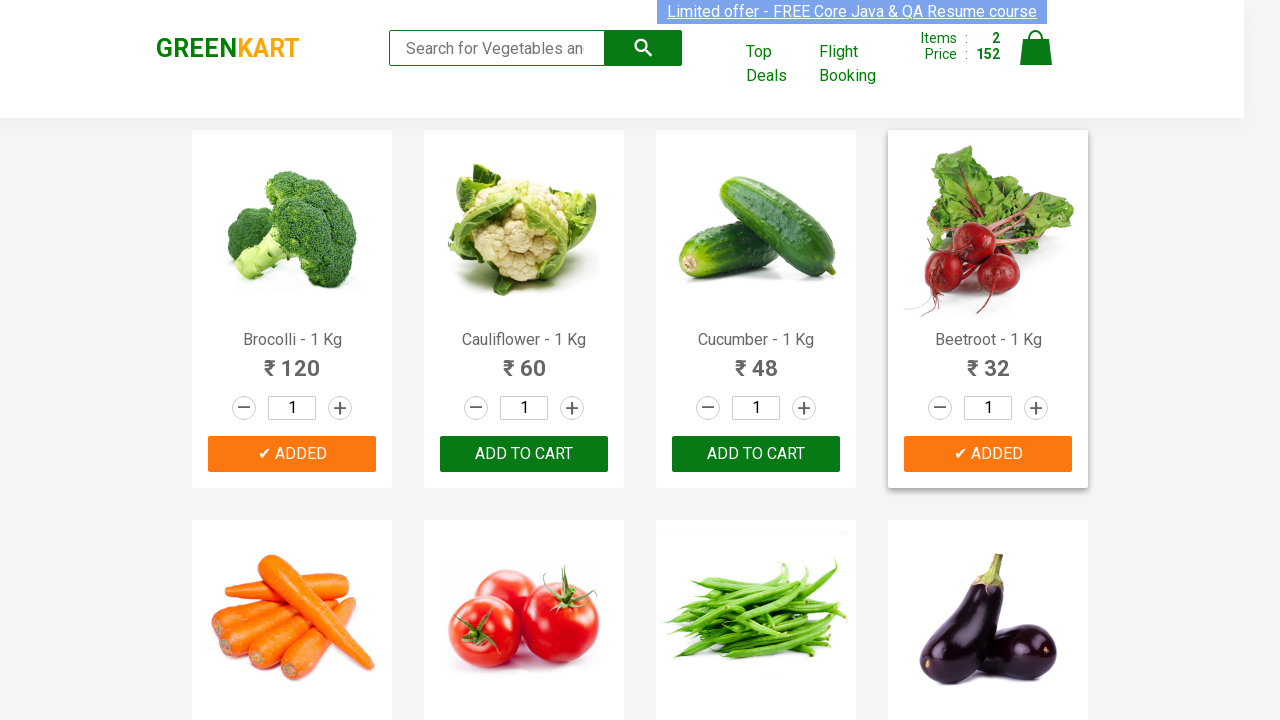

Retrieved text from product 5: 'Carrot - 1 Kg'
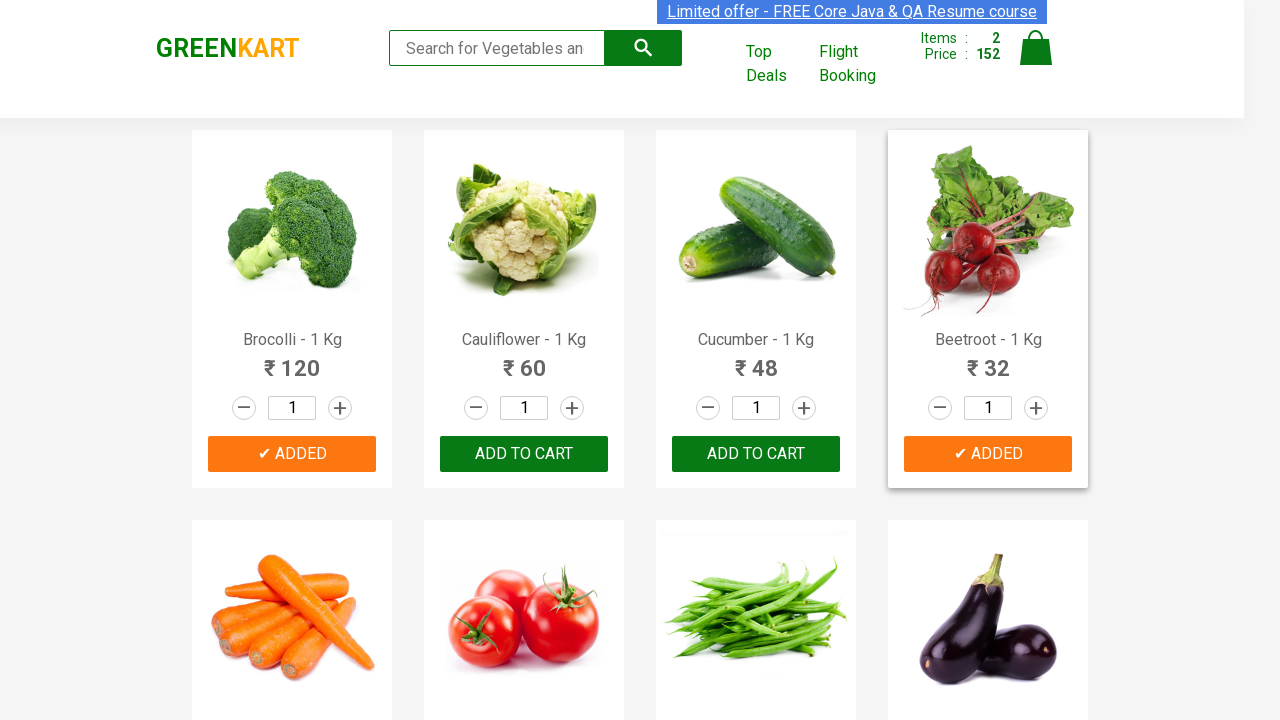

Trimmed product name to: 'Carrot'
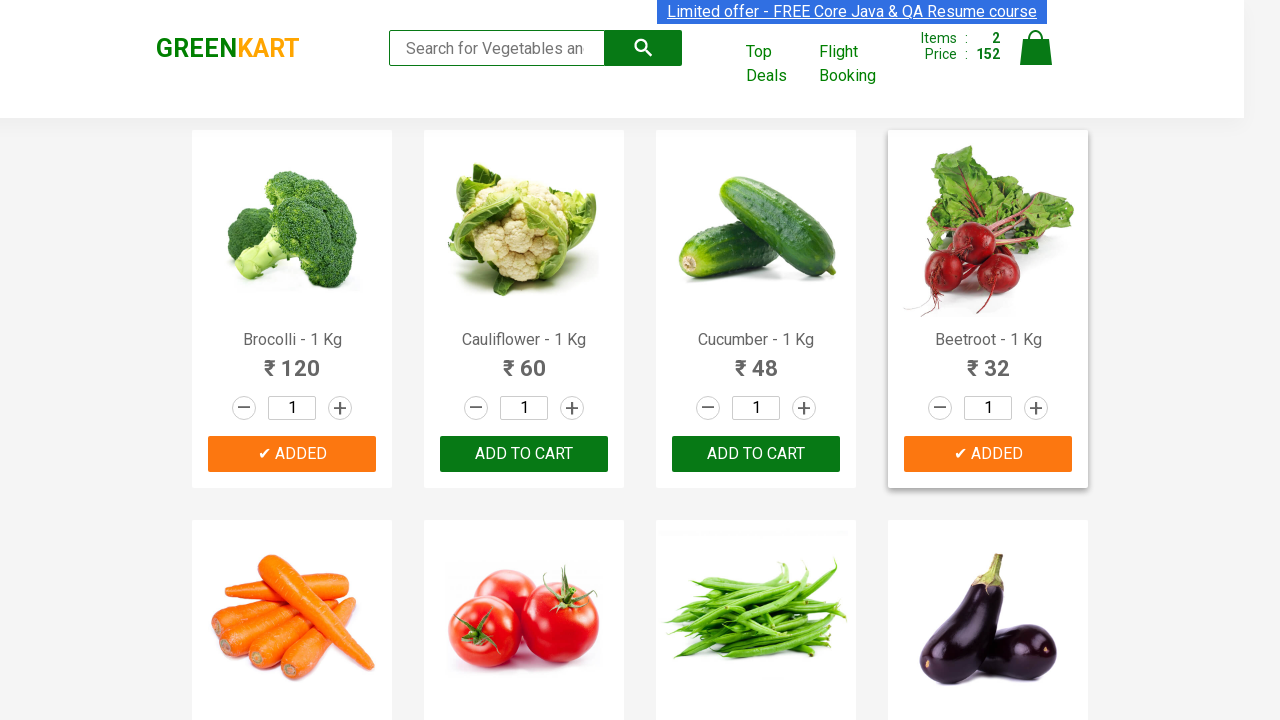

Retrieved text from product 6: 'Tomato - 1 Kg'
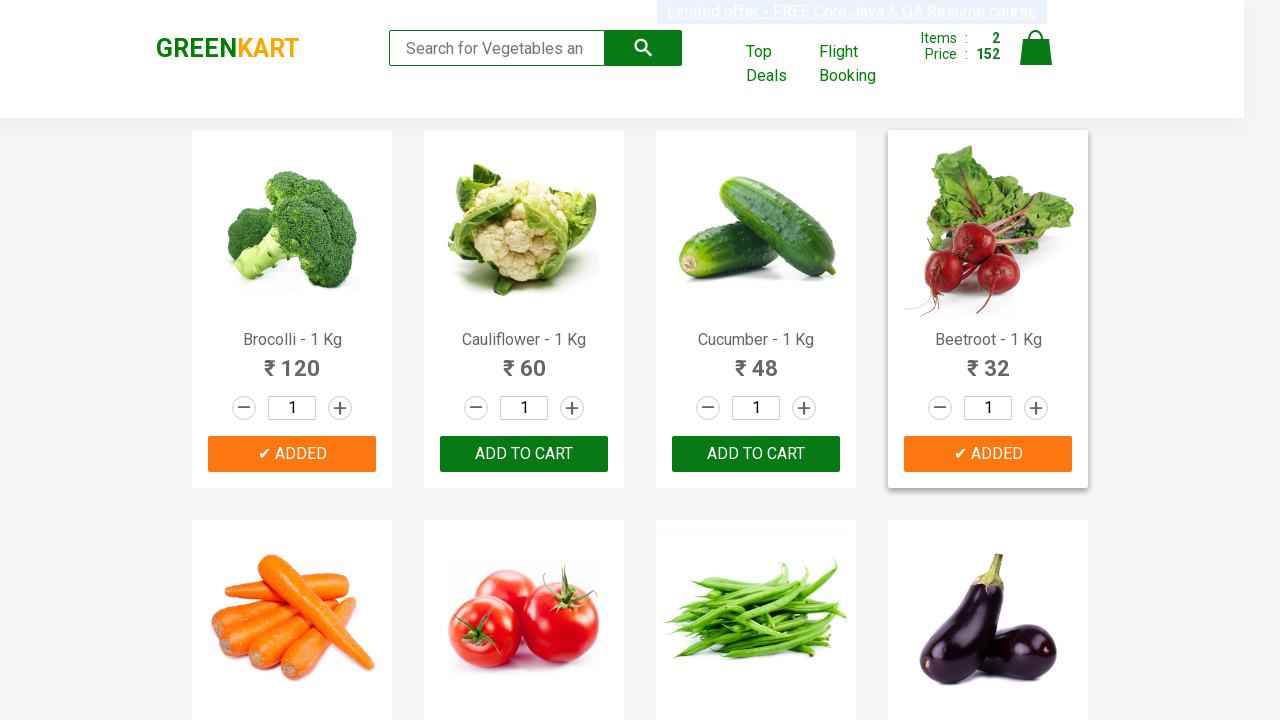

Trimmed product name to: 'Tomato'
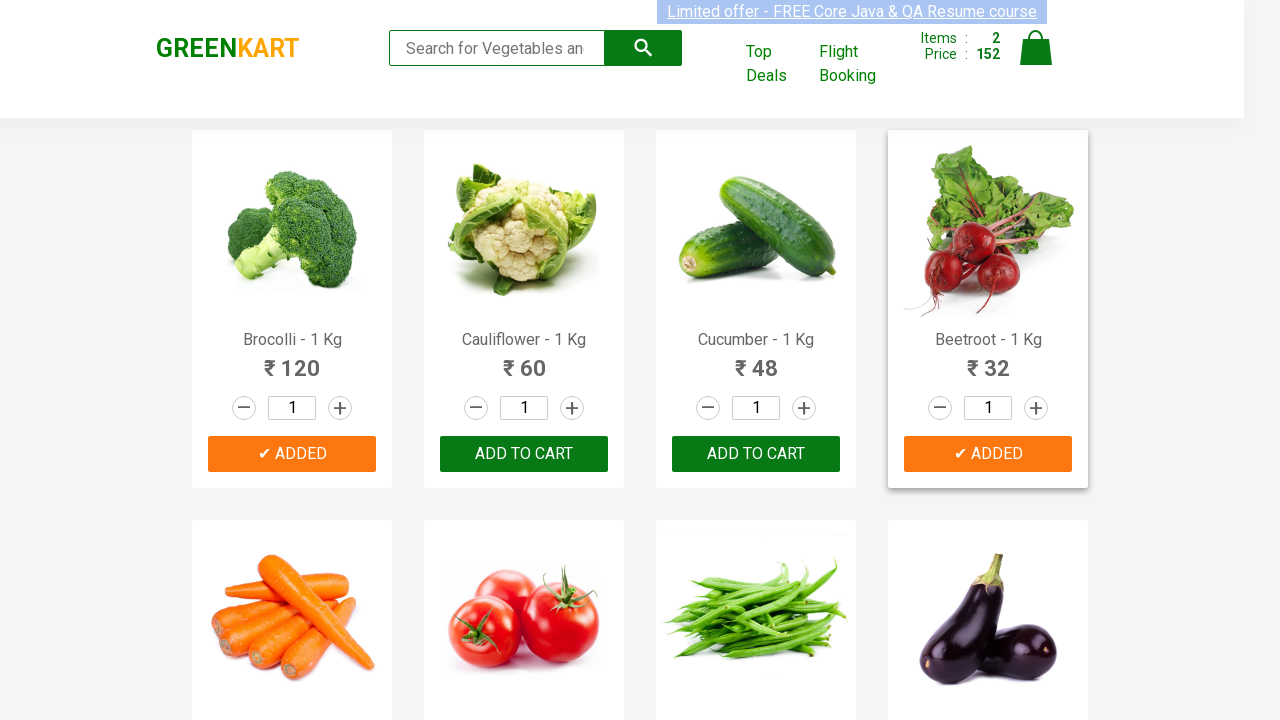

Retrieved text from product 7: 'Beans - 1 Kg'
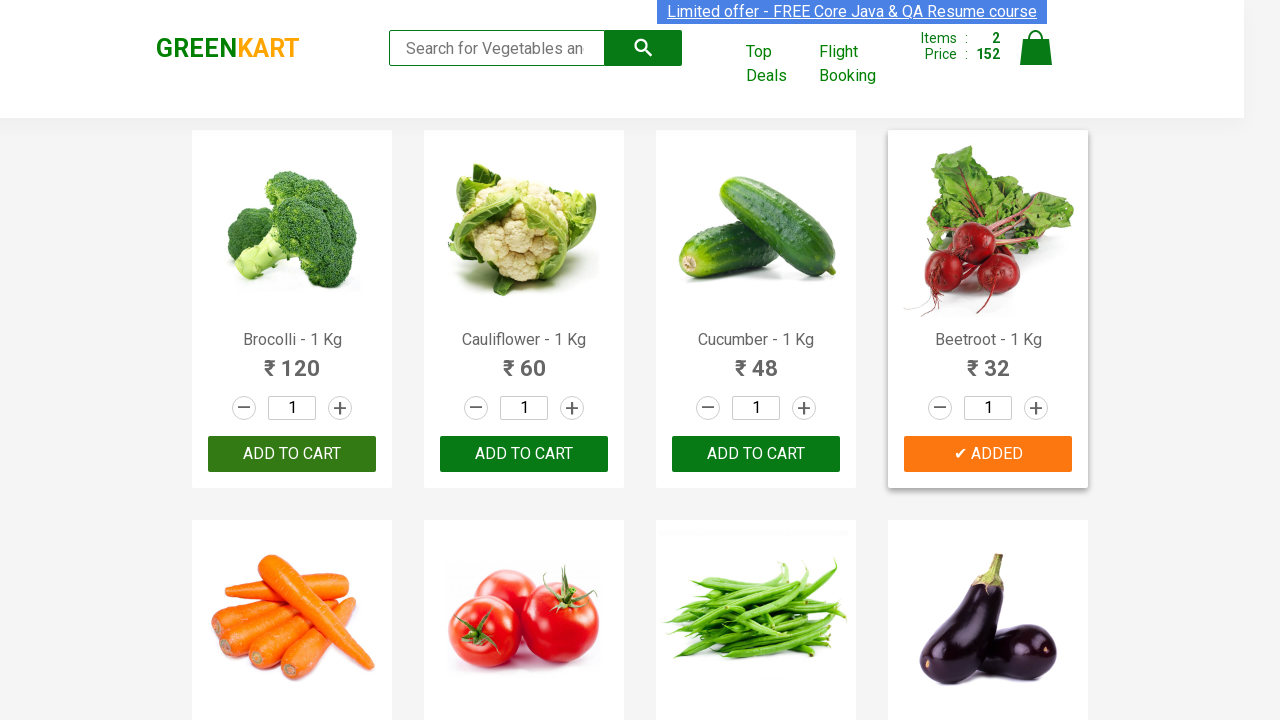

Trimmed product name to: 'Beans'
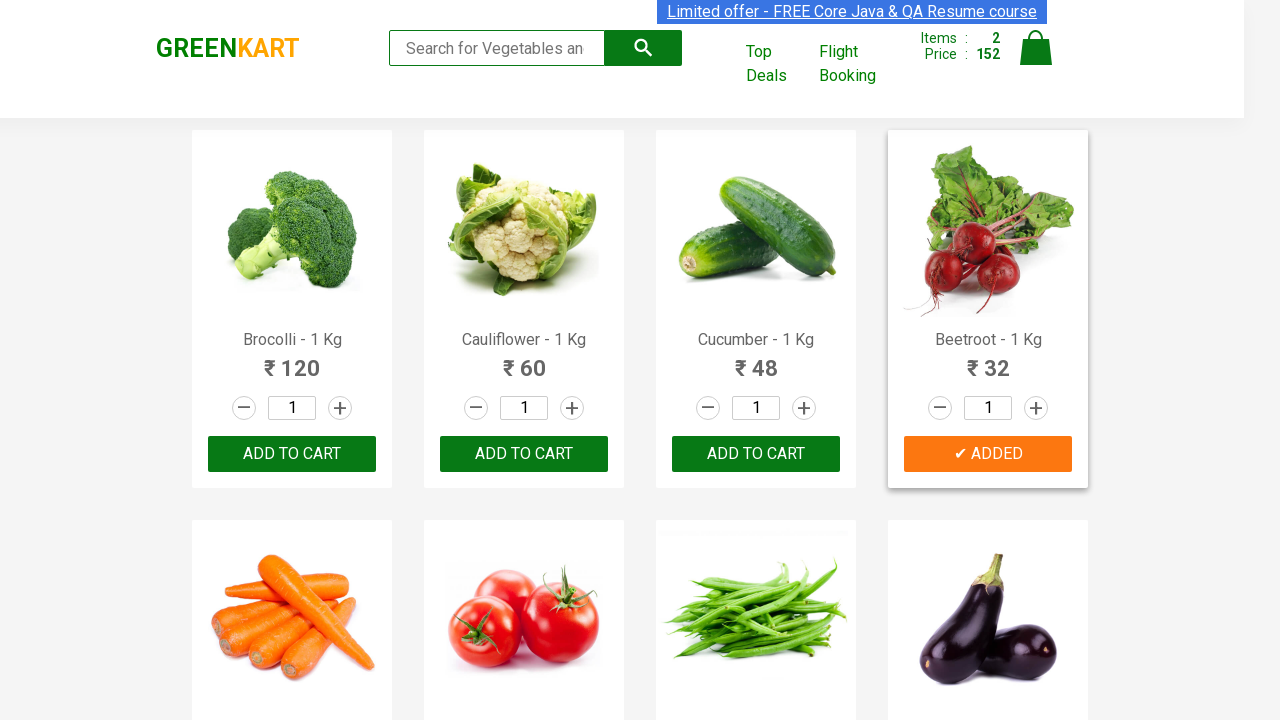

Retrieved text from product 8: 'Brinjal - 1 Kg'
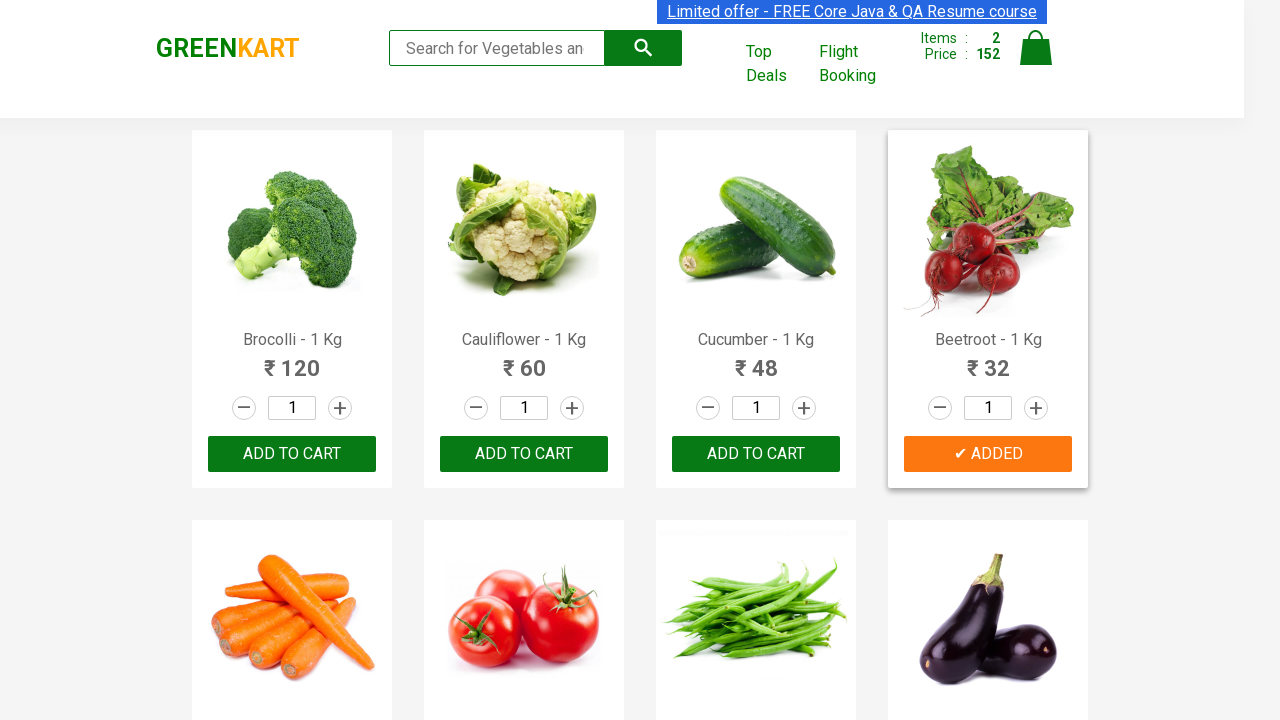

Trimmed product name to: 'Brinjal'
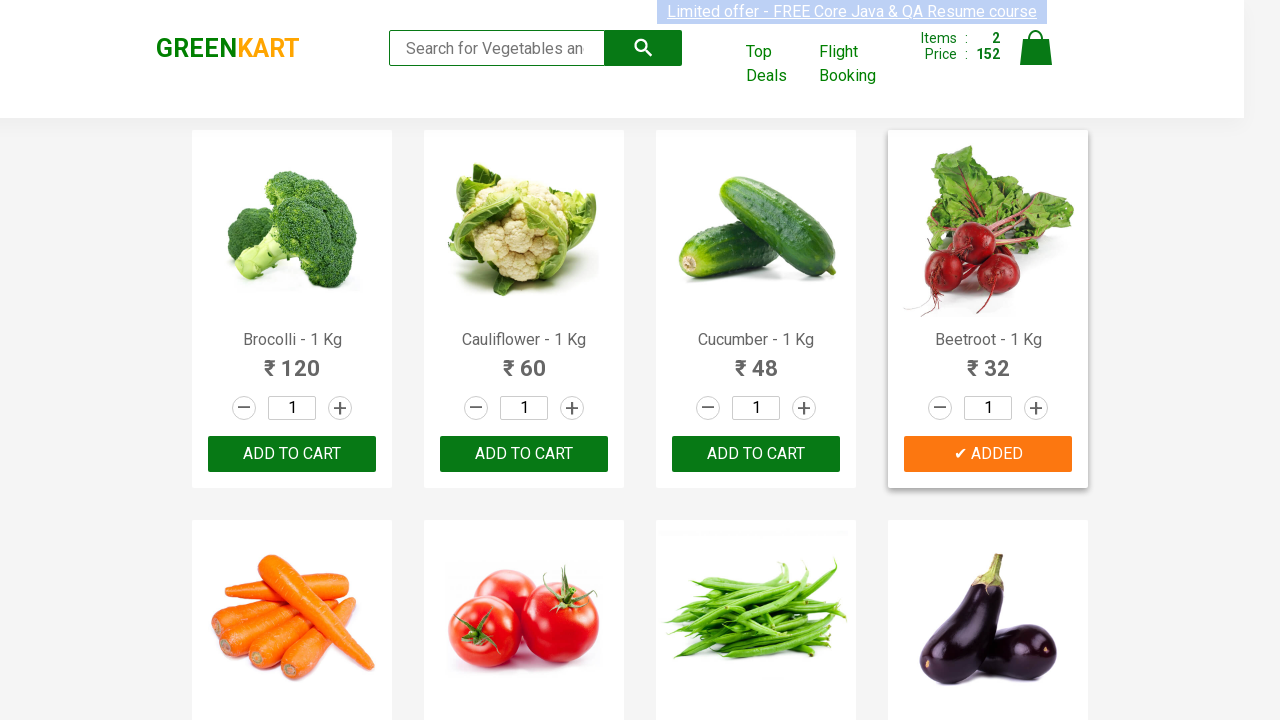

Retrieved text from product 9: 'Capsicum'
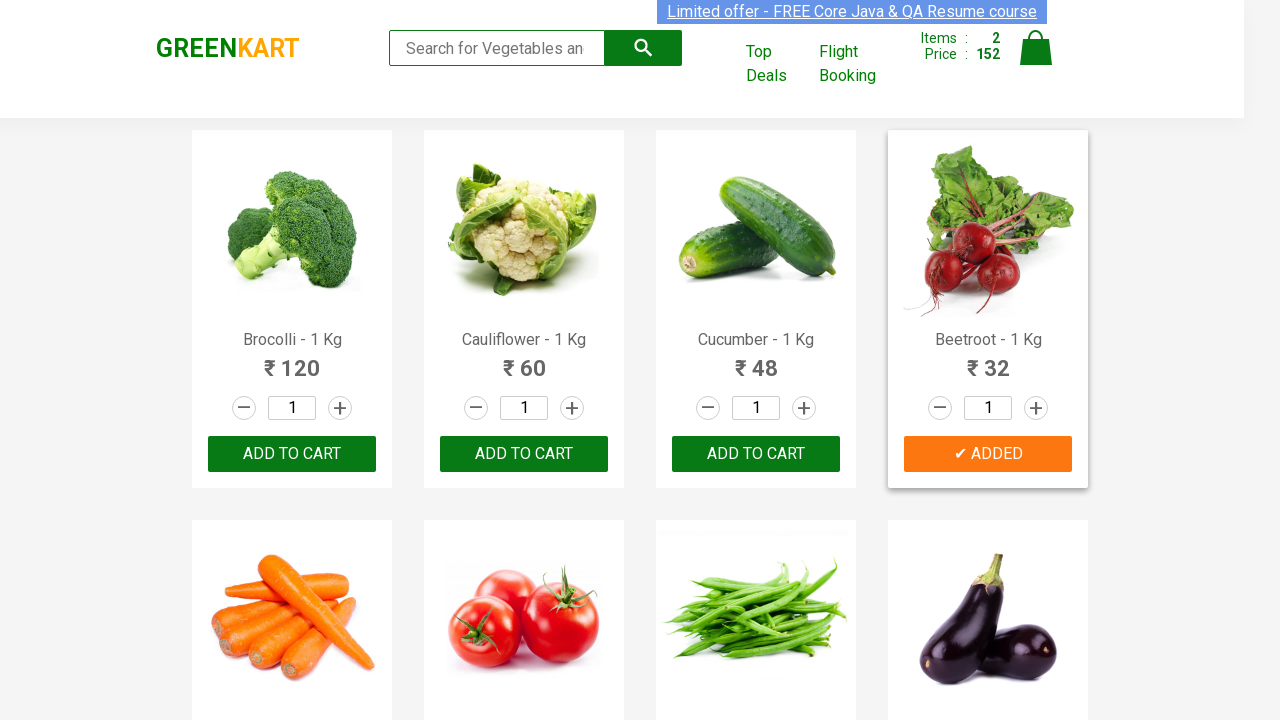

Trimmed product name to: 'Capsicum'
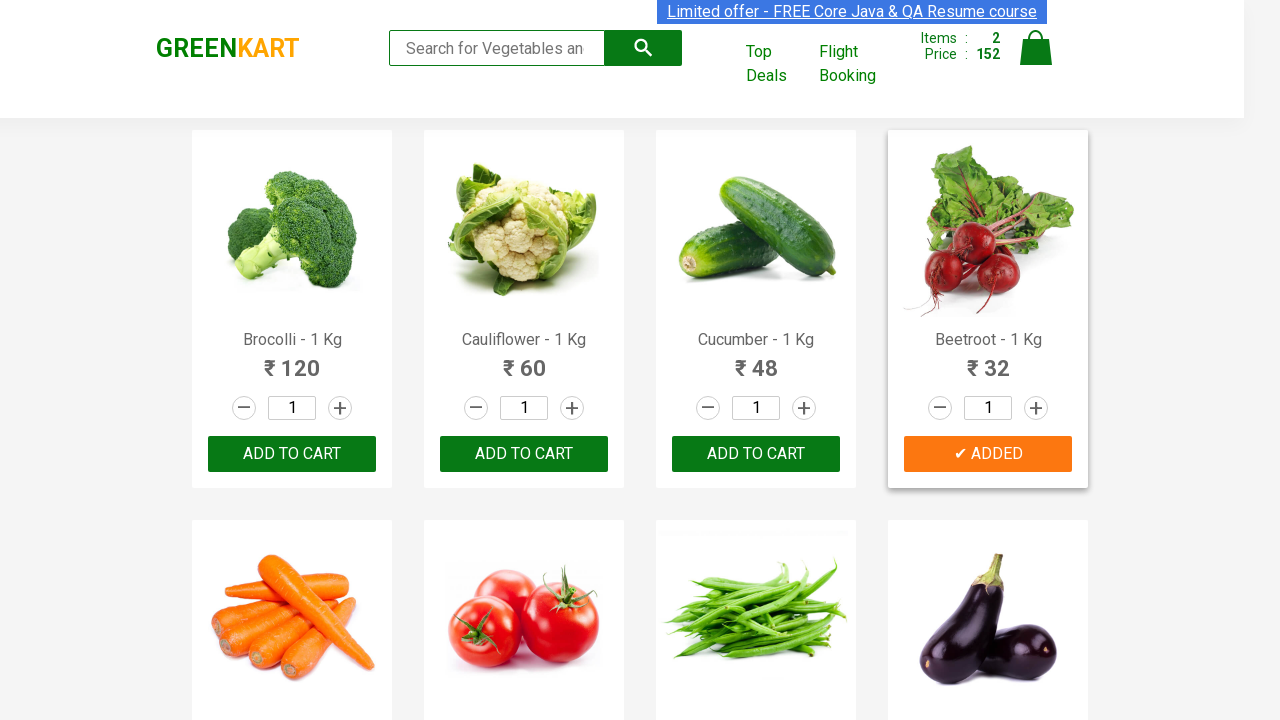

Retrieved text from product 10: 'Mushroom - 1 Kg'
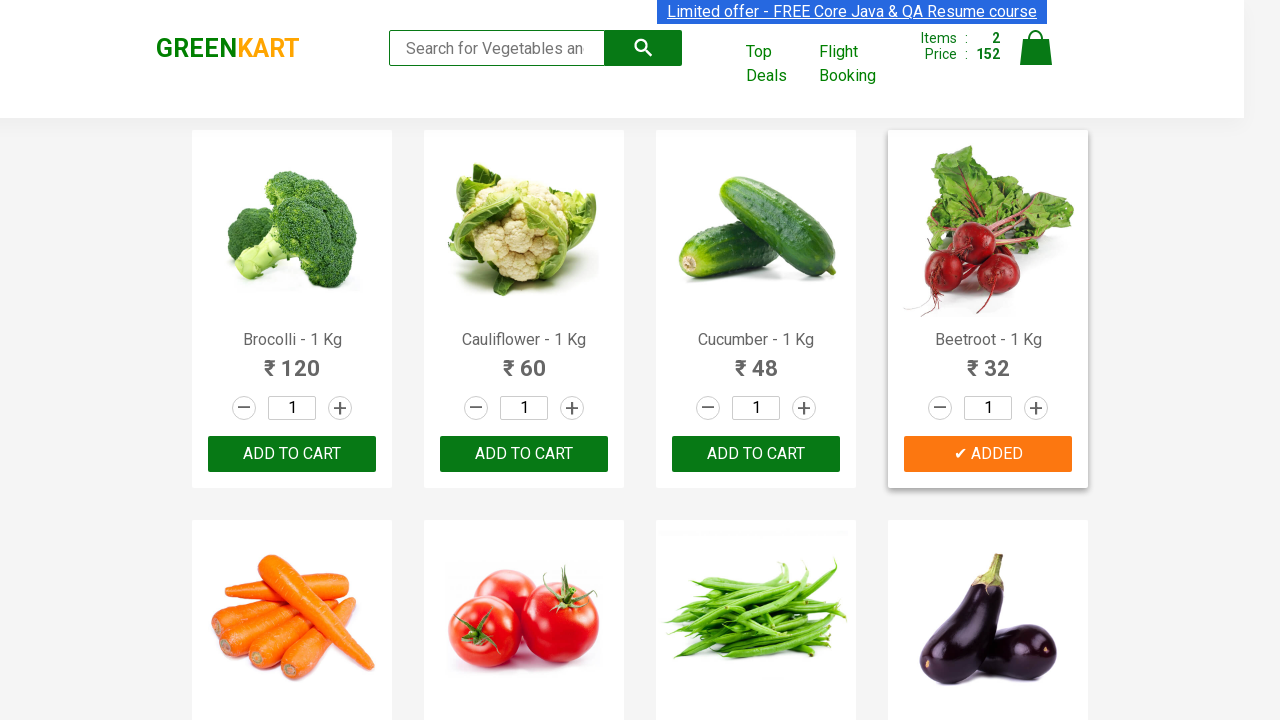

Trimmed product name to: 'Mushroom'
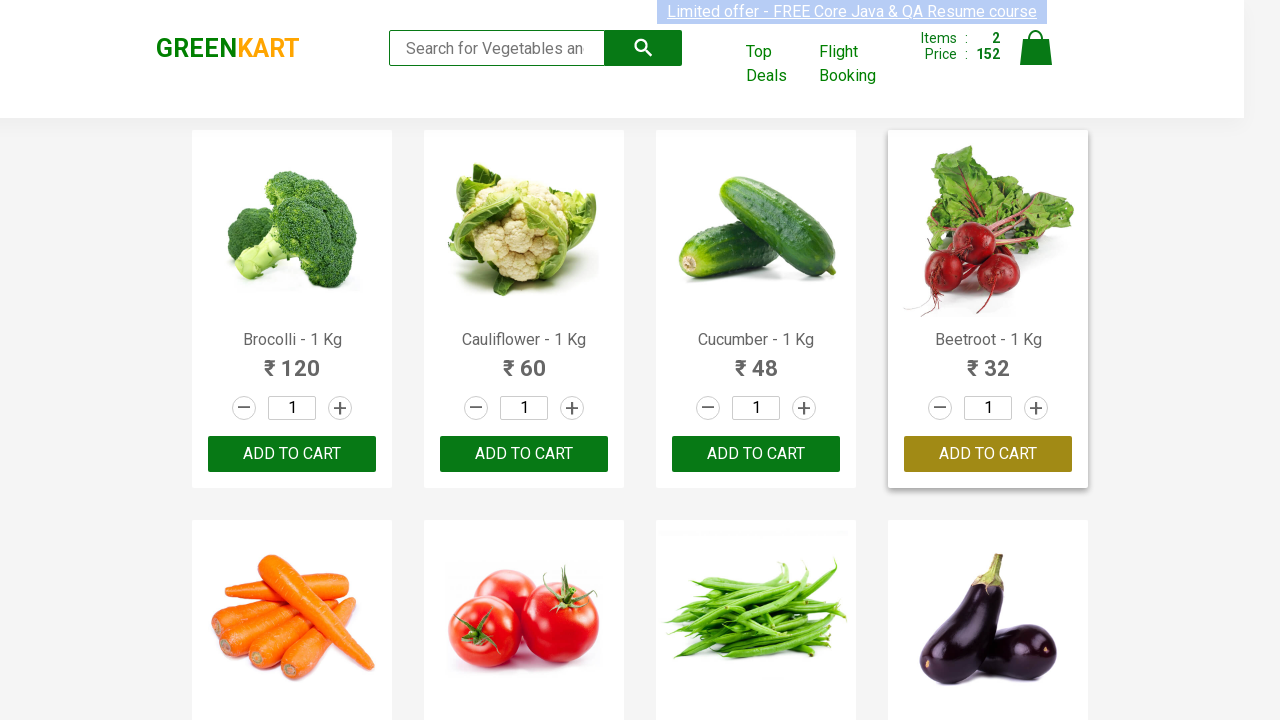

Retrieved text from product 11: 'Potato - 1 Kg'
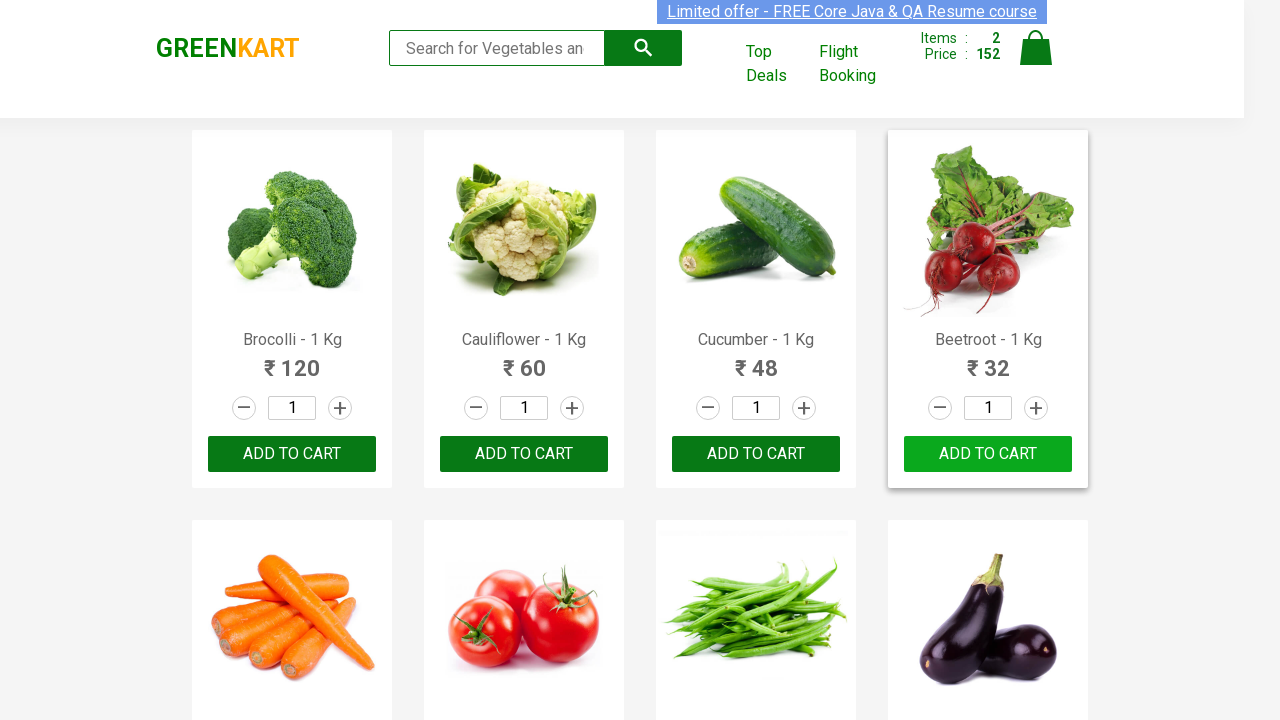

Trimmed product name to: 'Potato'
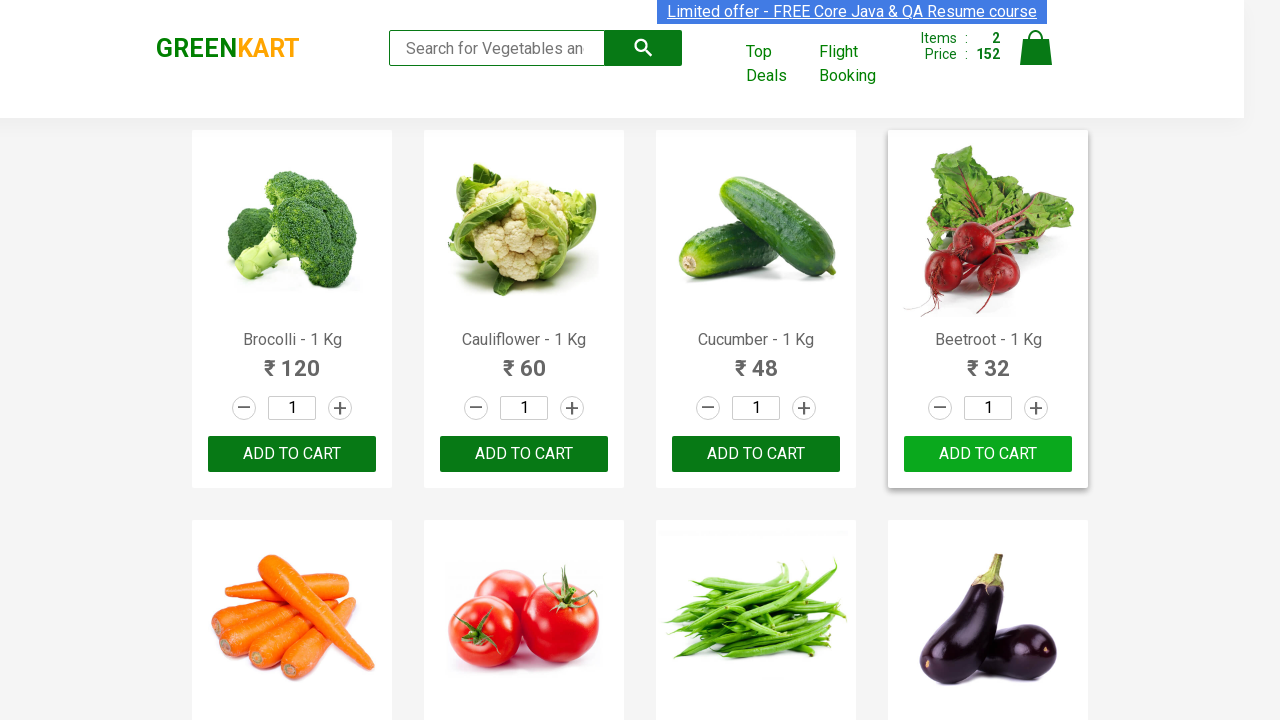

Retrieved text from product 12: 'Pumpkin - 1 Kg'
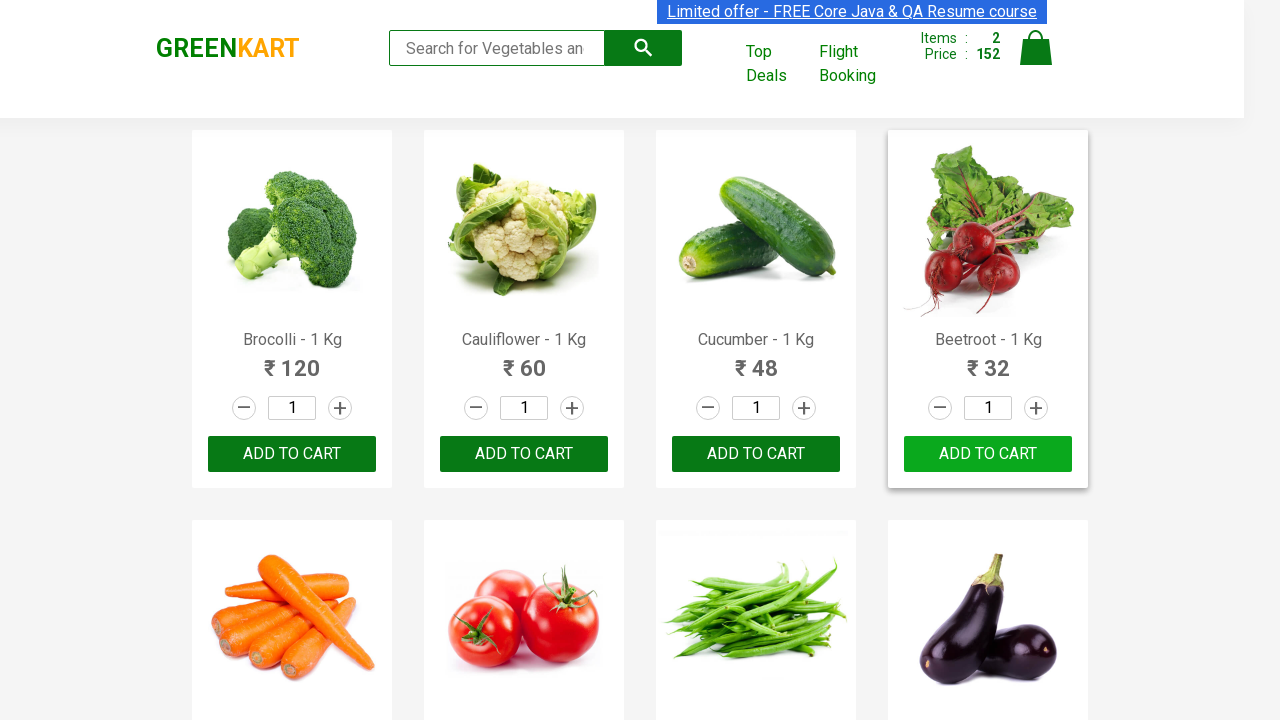

Trimmed product name to: 'Pumpkin'
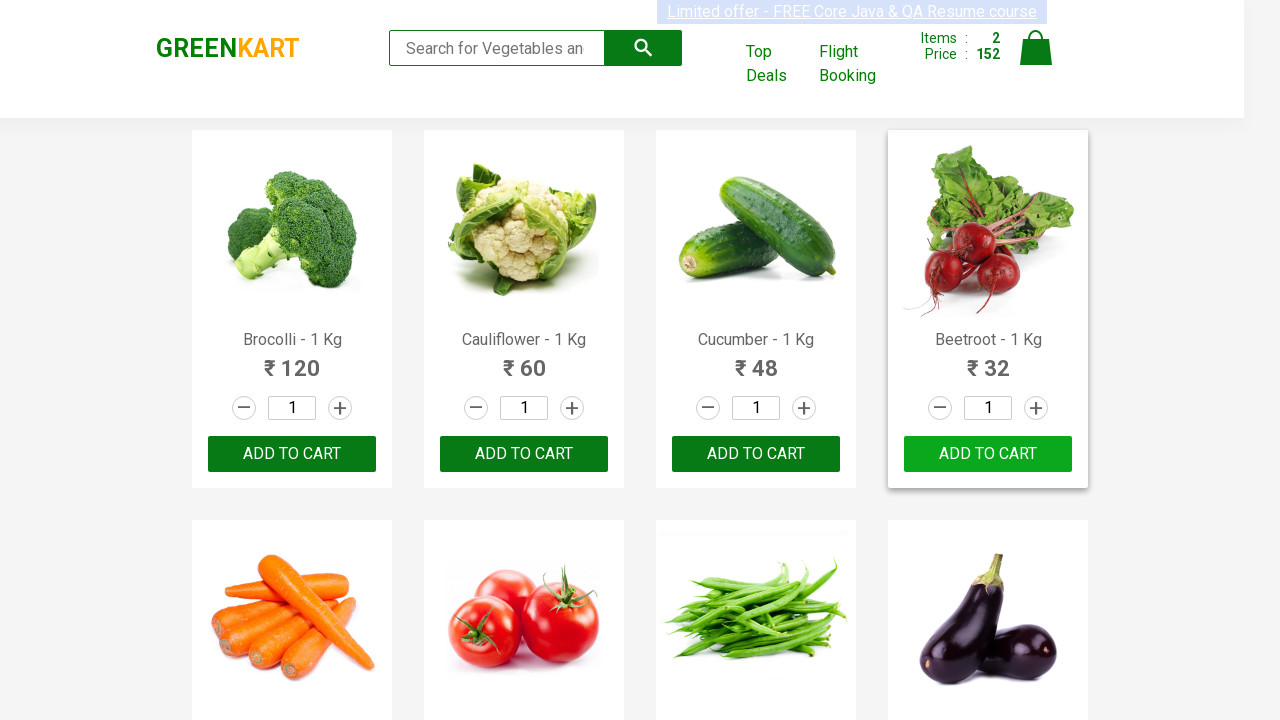

Clicked 'ADD TO CART' for Pumpkin at (988, 360) on xpath=//button[text()='ADD TO CART'] >> nth=11
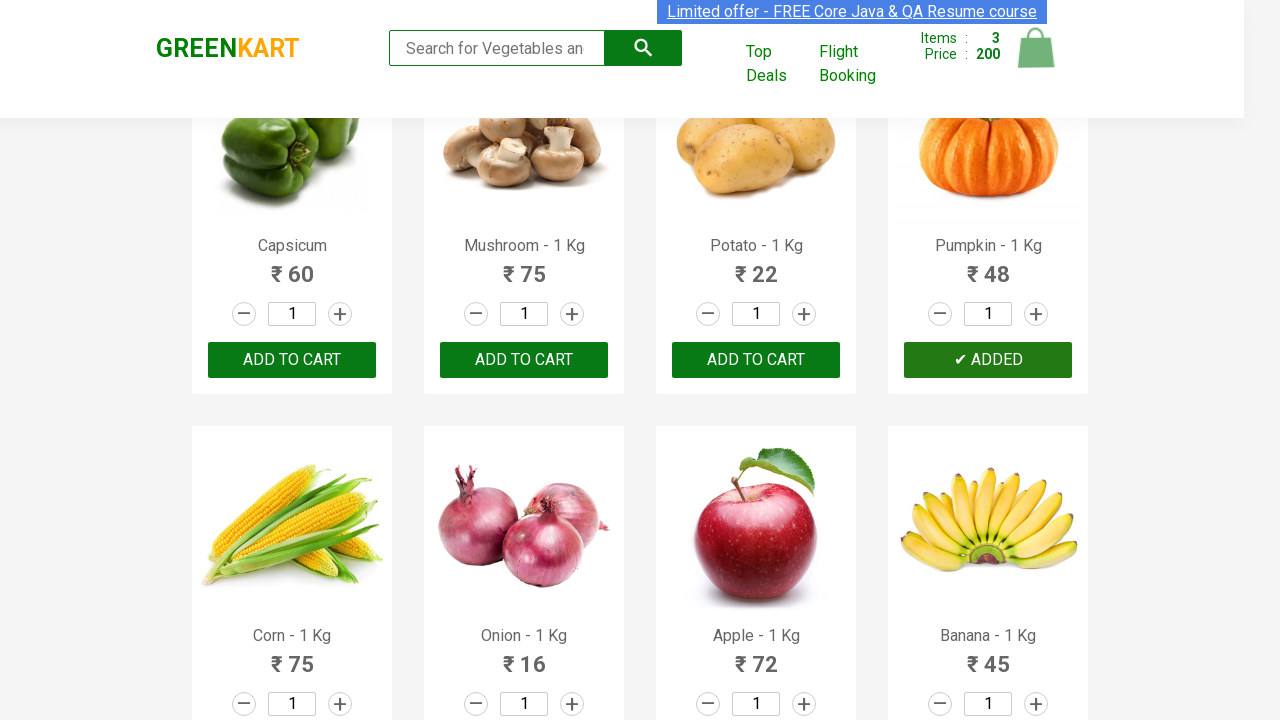

Item count increased to 3 of 3
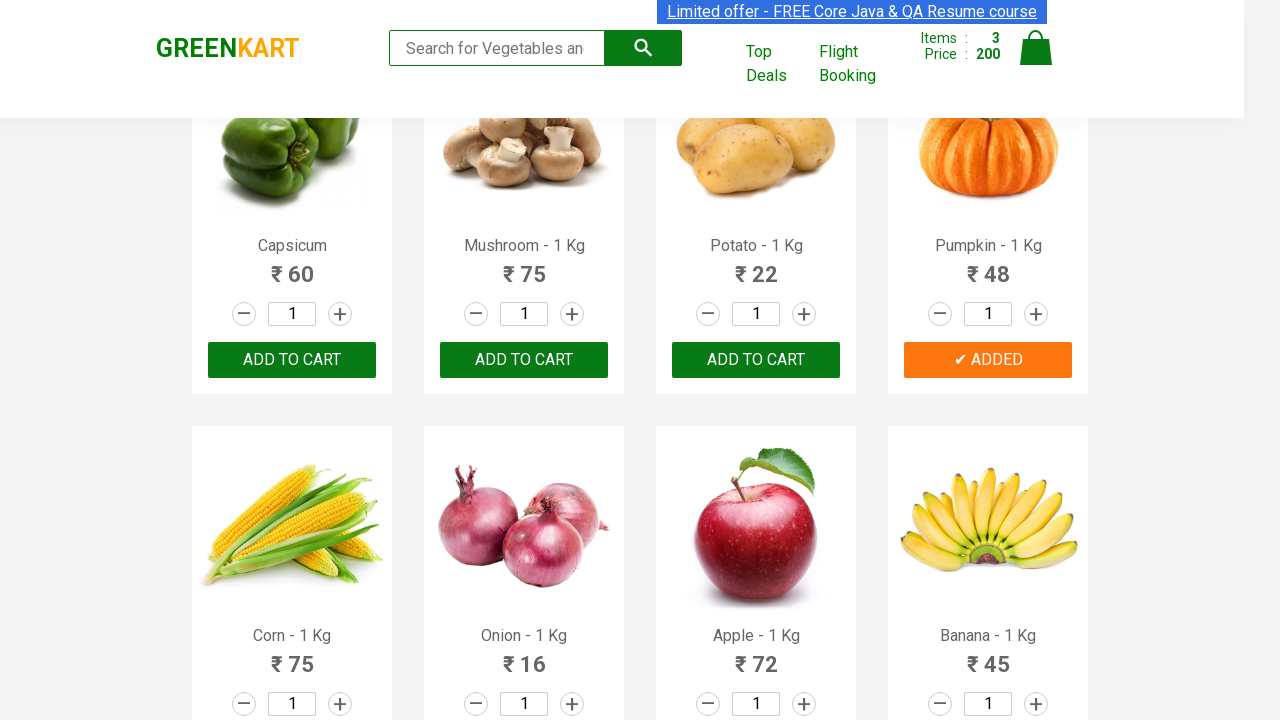

All required items added to cart, stopping iteration
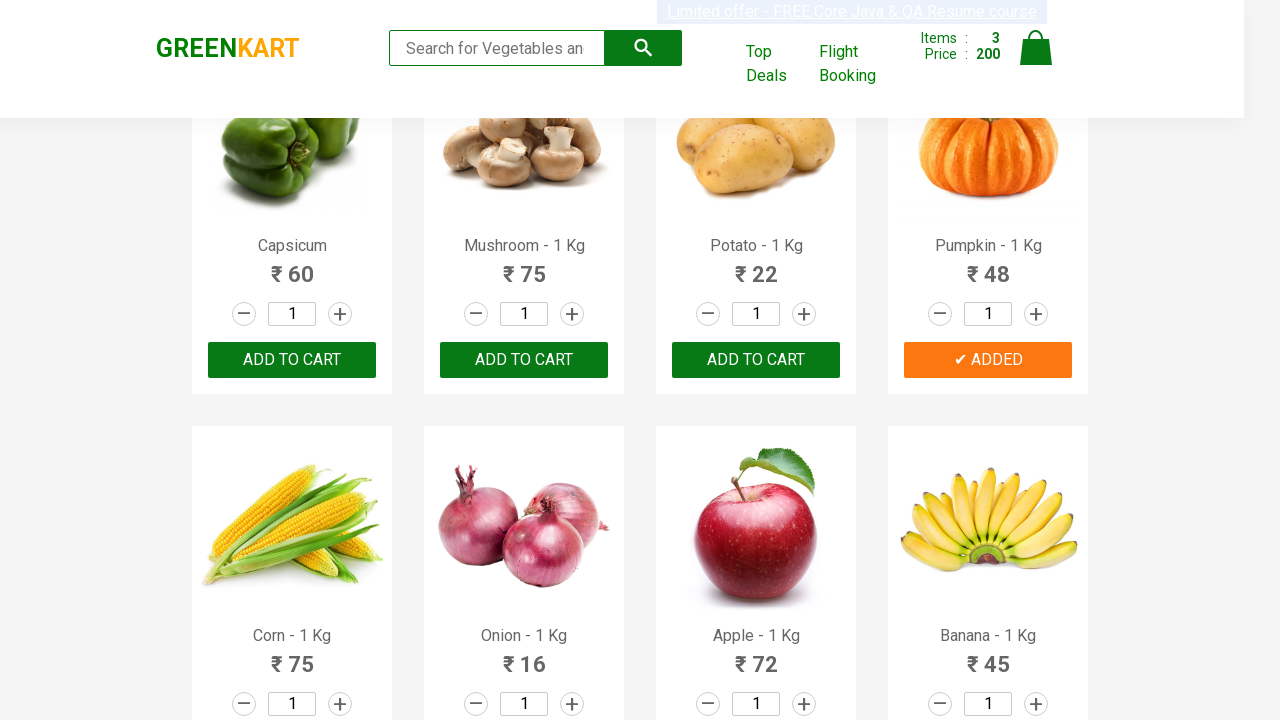

Waited 1 second for cart to update
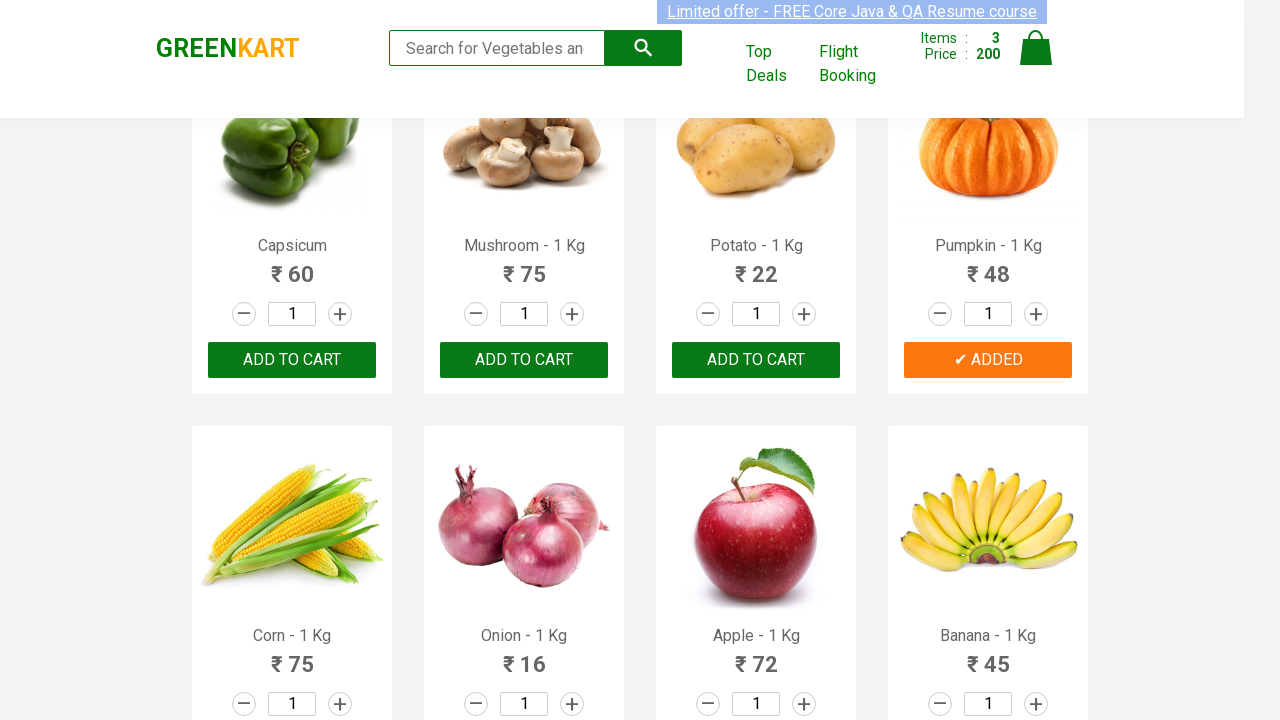

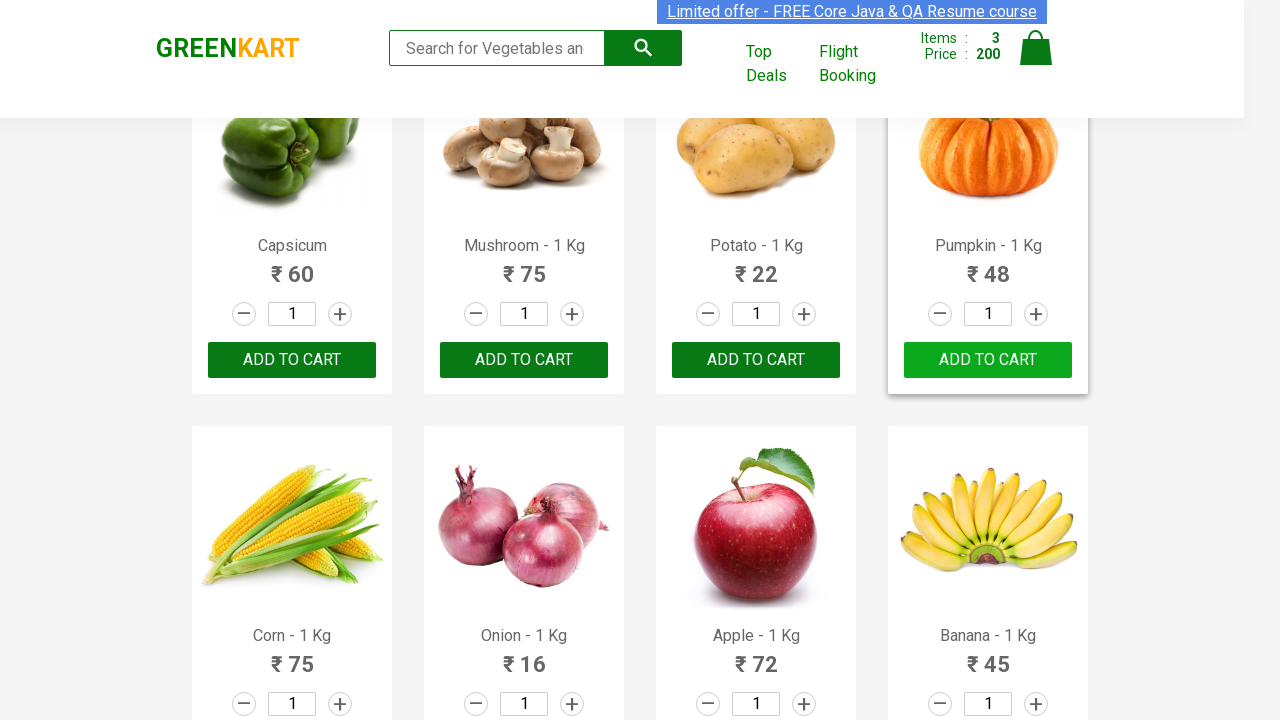